Tests the complete e-commerce shopping flow on DemoBlaze by selecting a phone and laptop, adding them to cart, and completing the checkout process with order details.

Starting URL: https://www.demoblaze.com/index.html

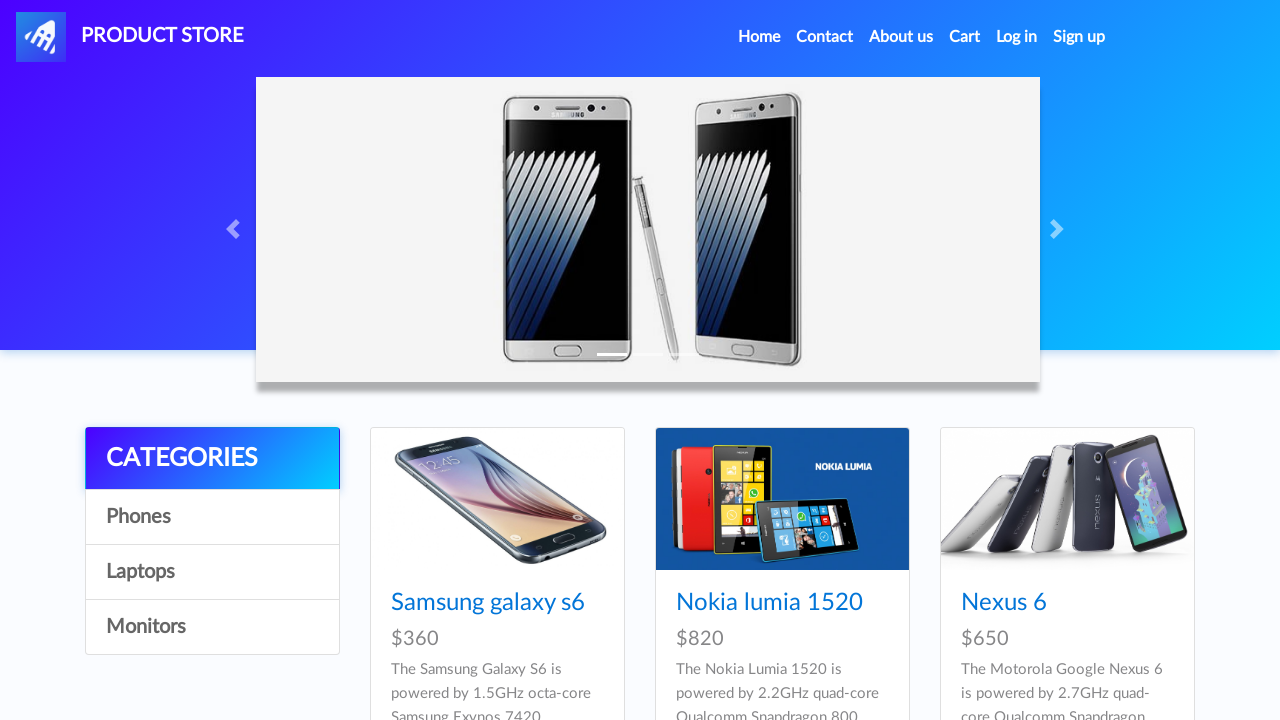

Clicked on Sony Xperia Z5 phone at (1037, 361) on xpath=//a[normalize-space()='Sony xperia z5']
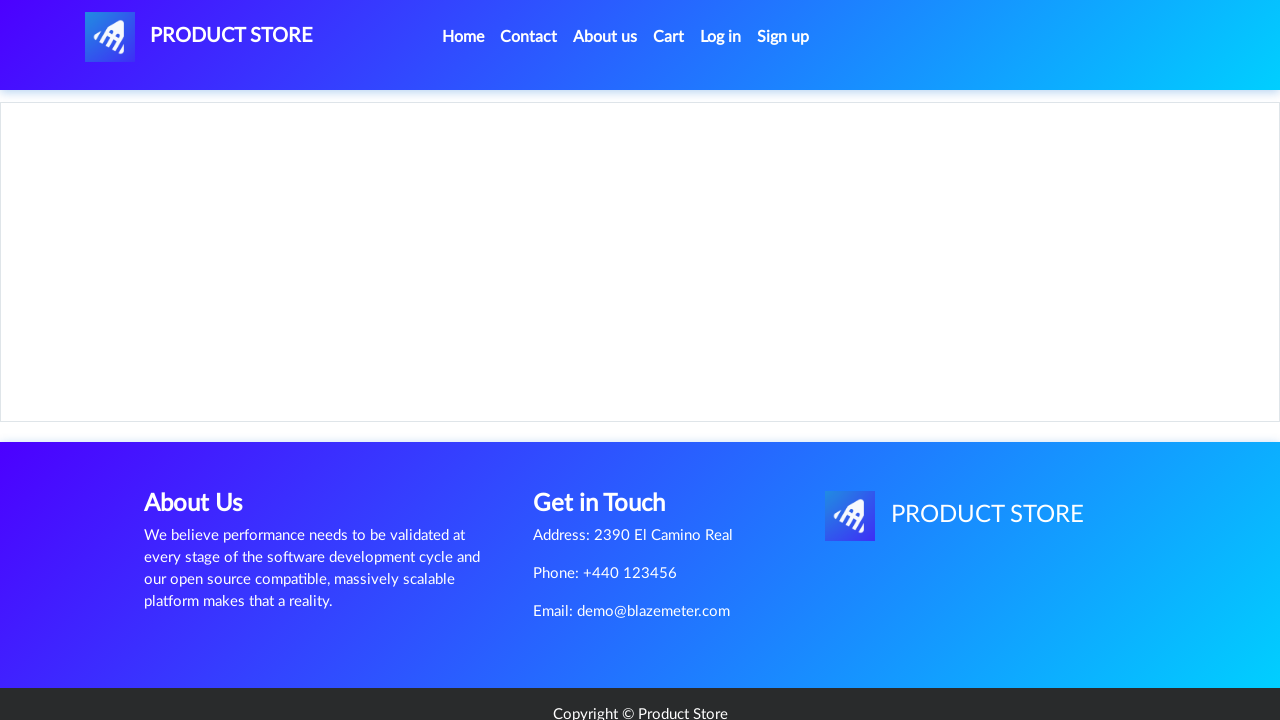

Clicked Add to cart button for Sony Xperia Z5 at (610, 440) on xpath=//a[normalize-space()='Add to cart']
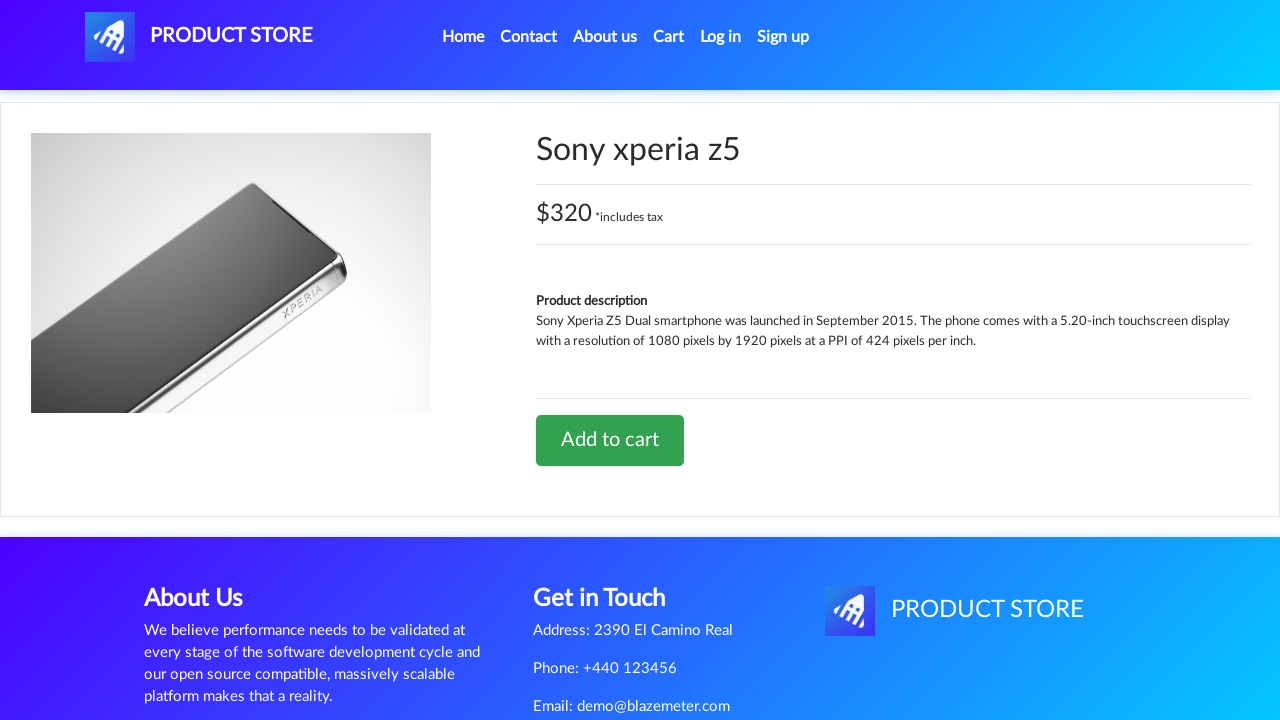

Waited 2 seconds for alert to appear
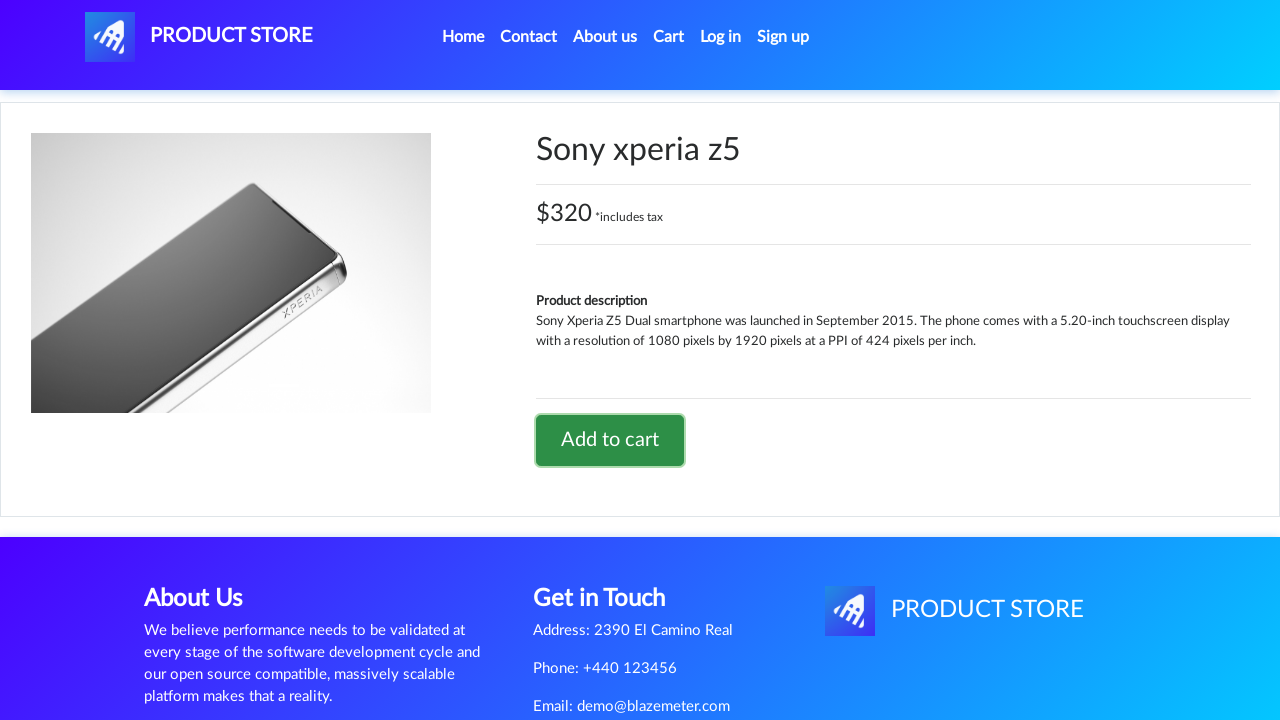

Set up dialog handler to accept alerts
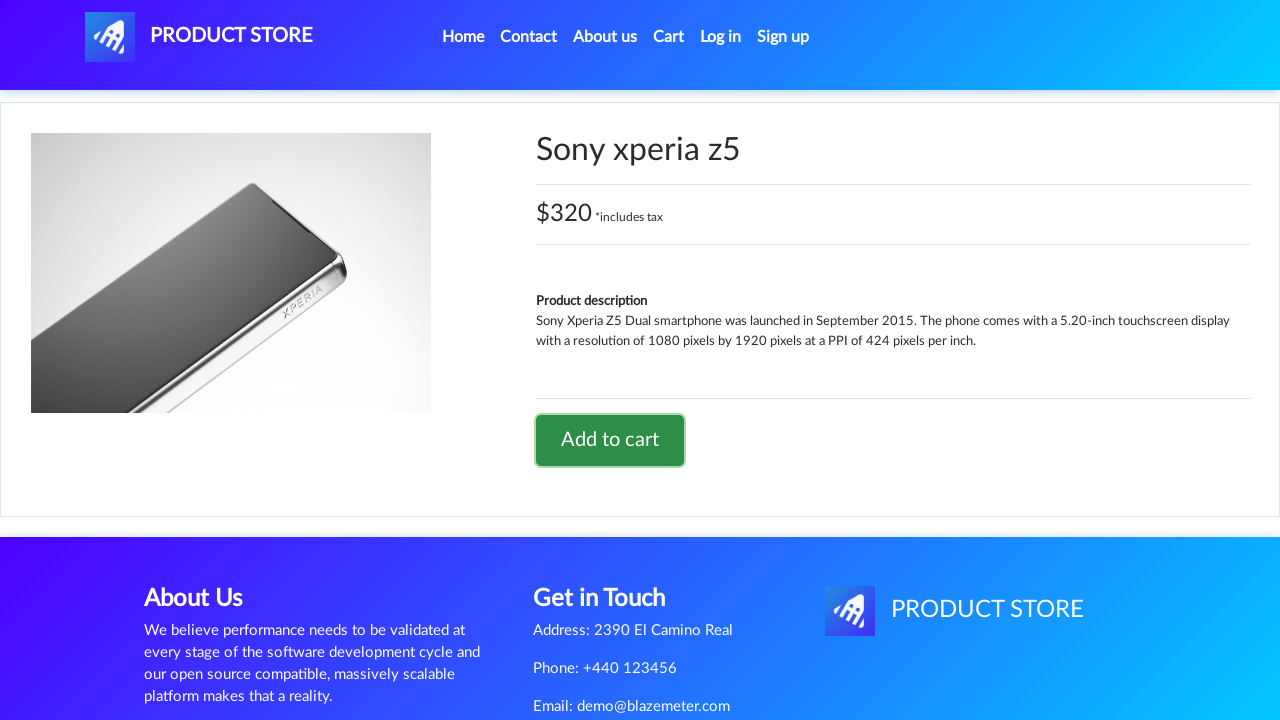

Re-triggered Add to cart button at (610, 440) on xpath=//a[normalize-space()='Add to cart']
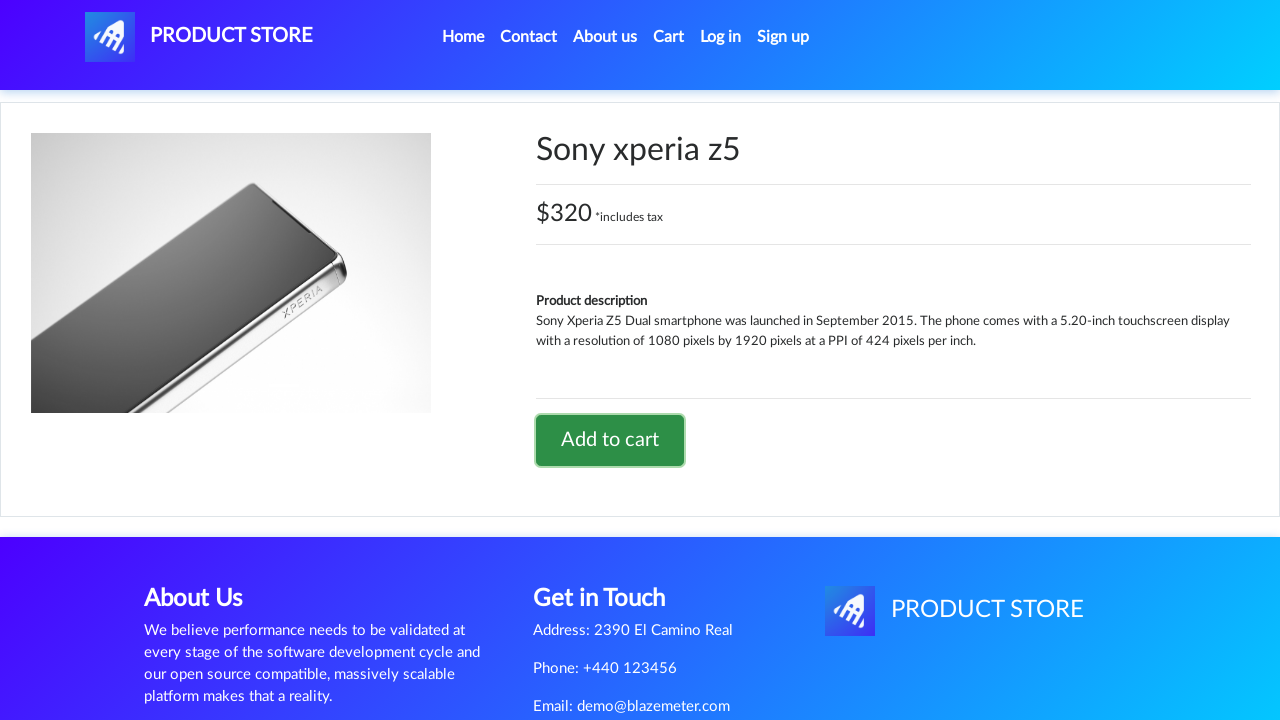

Waited 1 second for alert confirmation
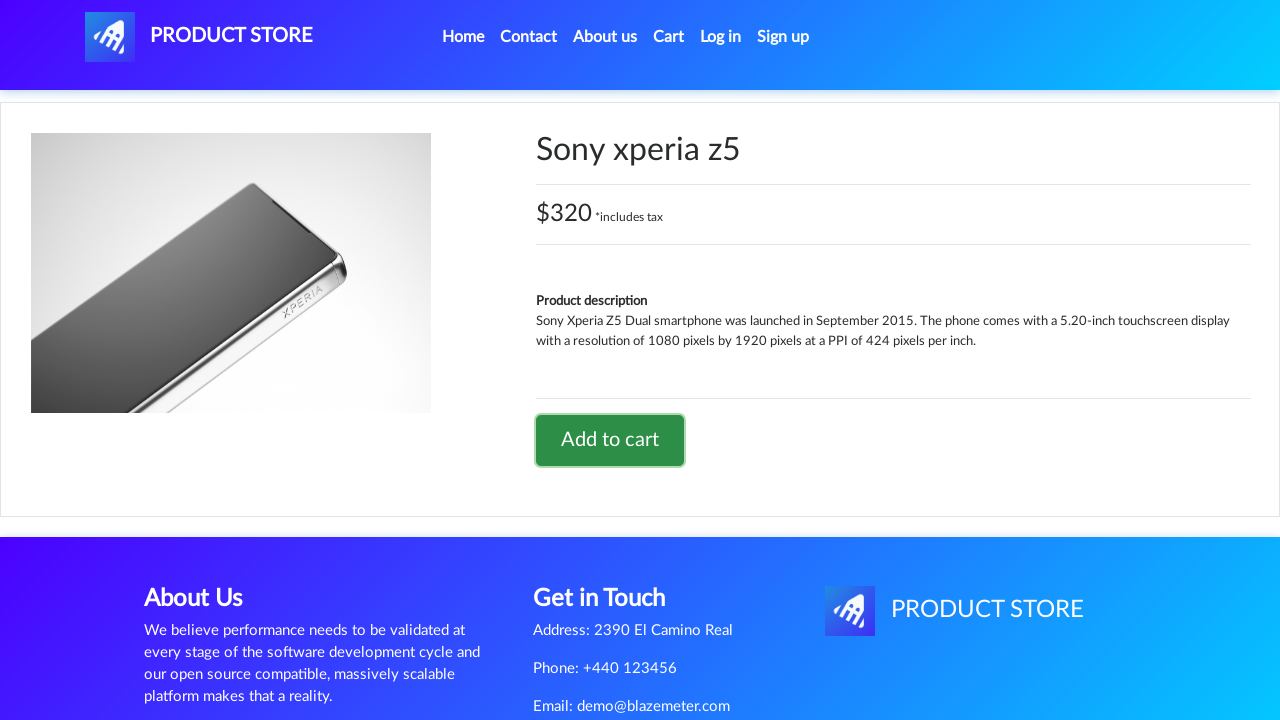

Clicked home navigation link at (463, 37) on xpath=//li[@class='nav-item active']//a[@class='nav-link']
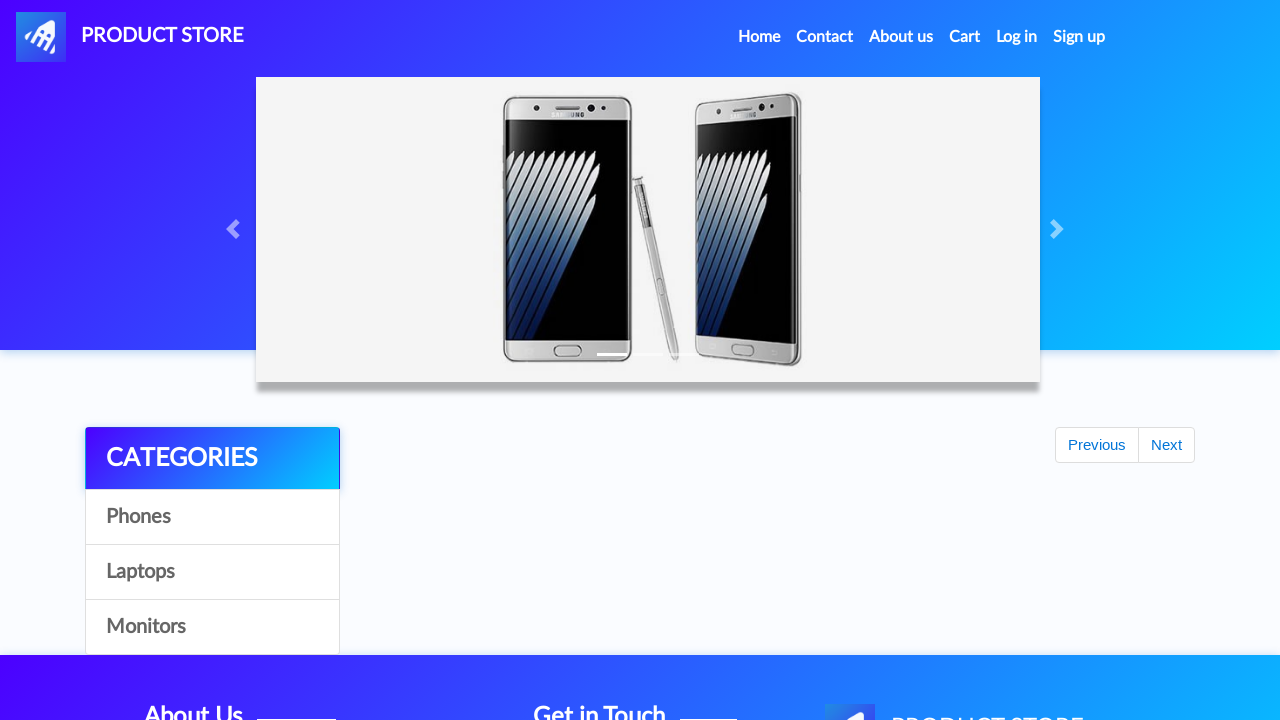

Clicked on Laptops category at (212, 572) on xpath=//a[normalize-space()='Laptops']
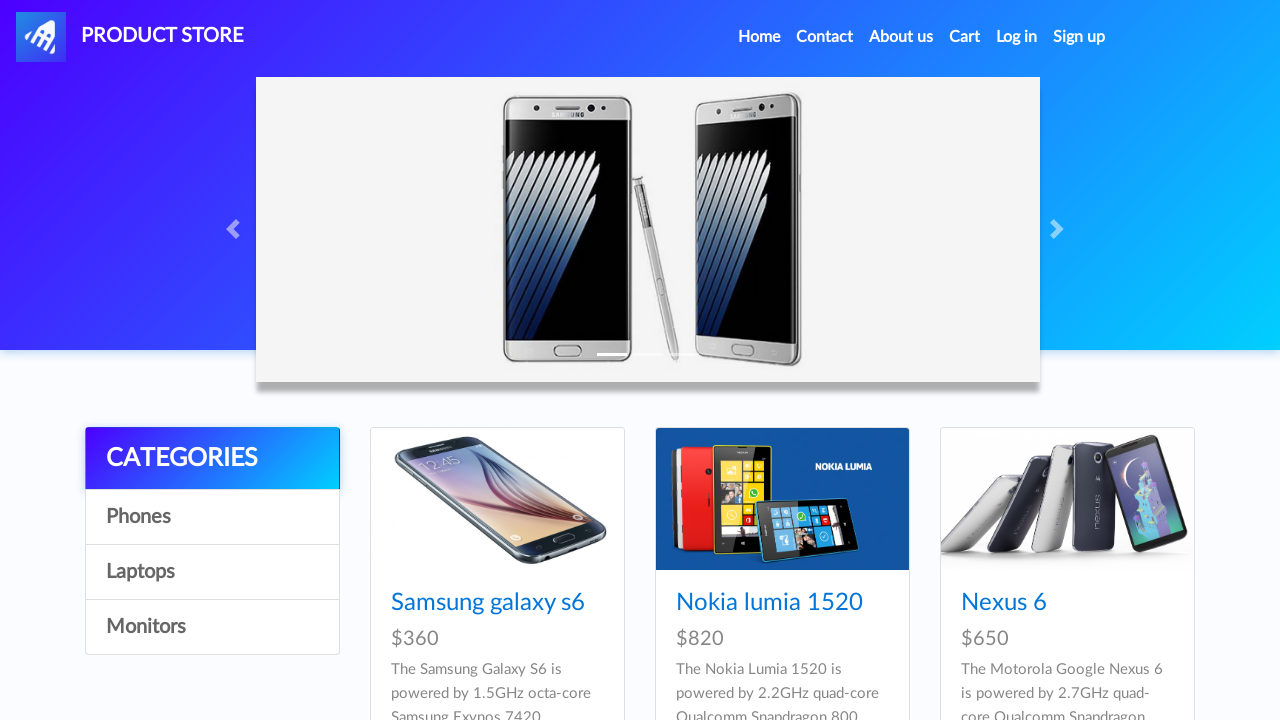

Waited for MacBook Pro to load
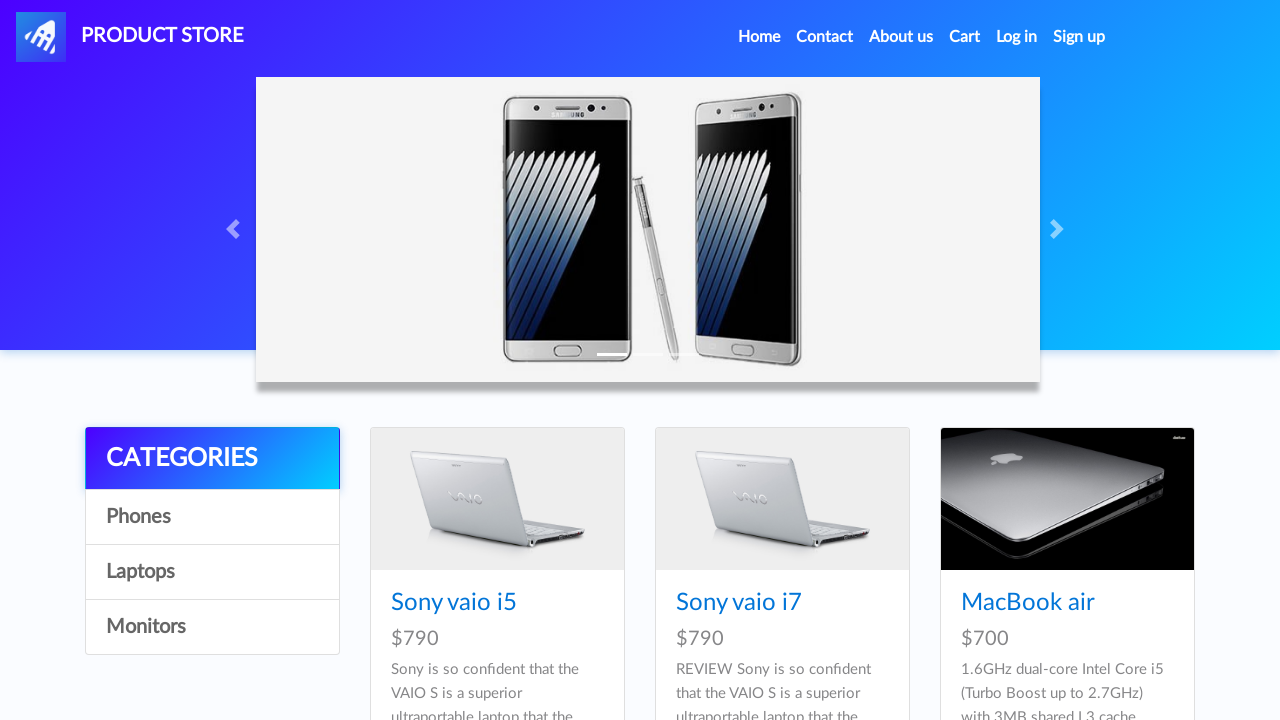

Clicked on MacBook Pro at (1033, 361) on xpath=//a[normalize-space()='MacBook Pro']
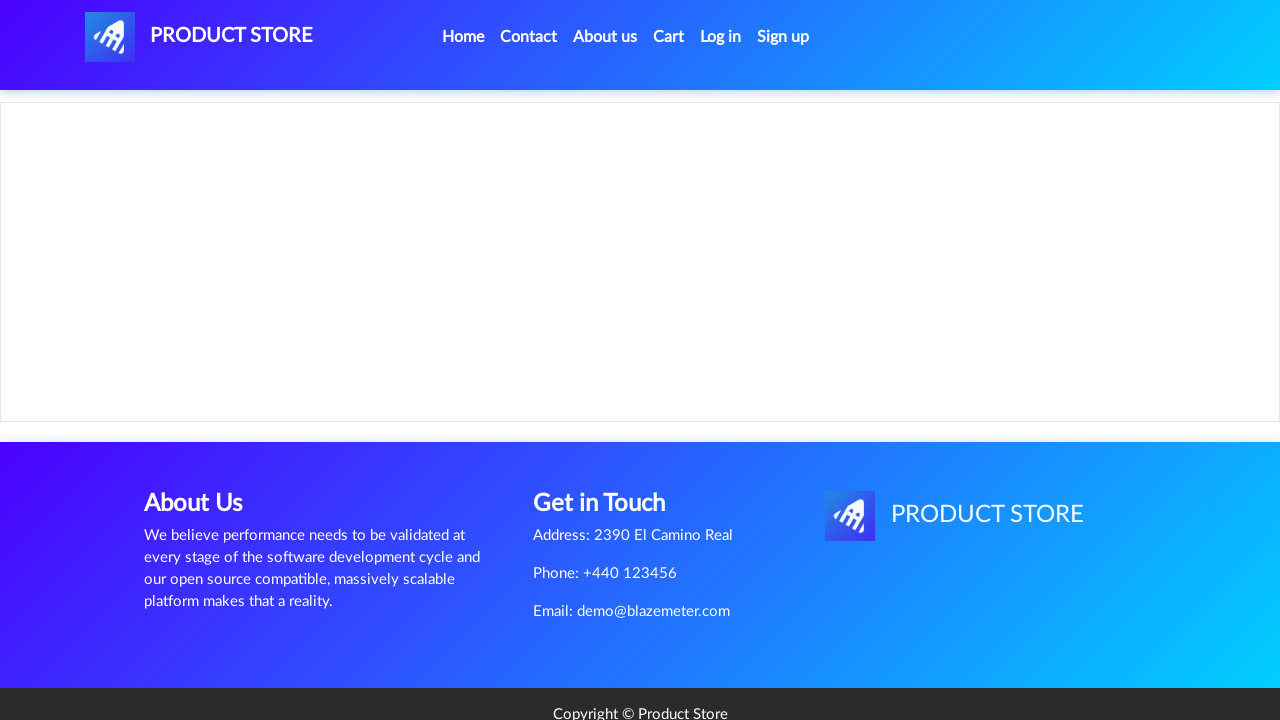

Clicked Add to cart button for MacBook Pro at (610, 440) on xpath=//a[normalize-space()='Add to cart']
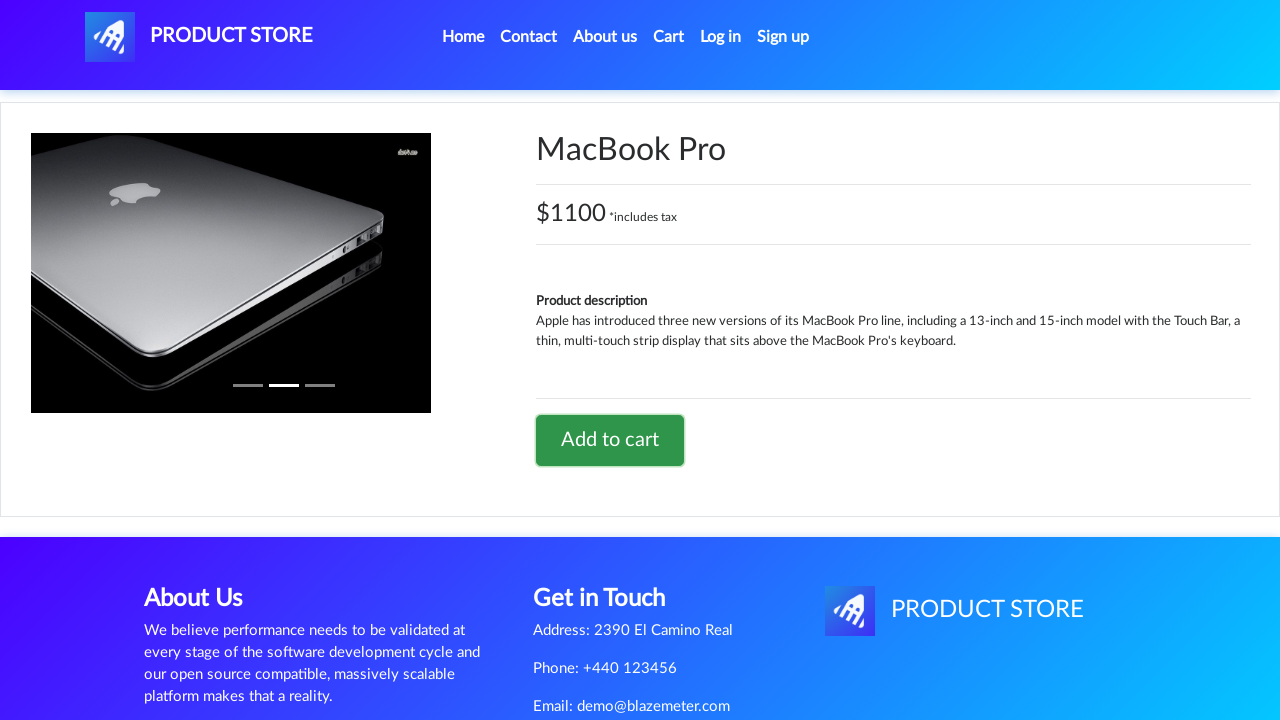

Waited 2 seconds for MacBook add to cart confirmation
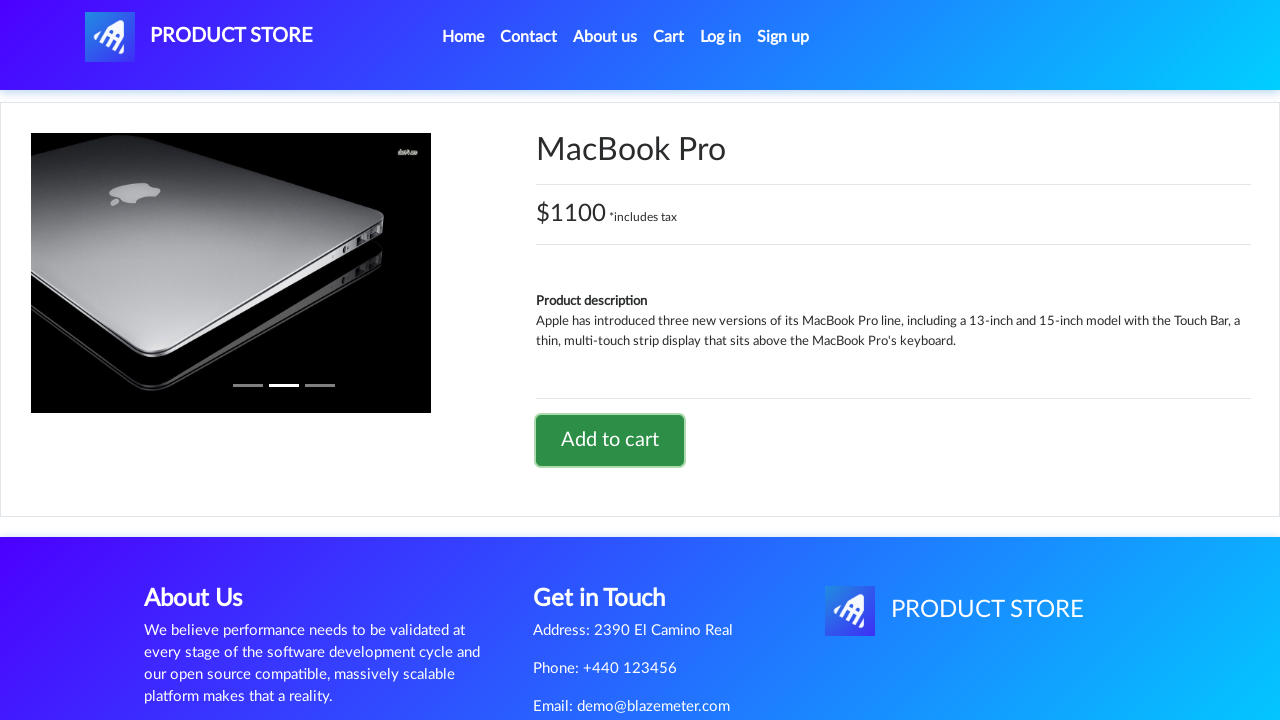

Clicked on cart icon to view shopping cart at (669, 37) on xpath=//a[@id='cartur']
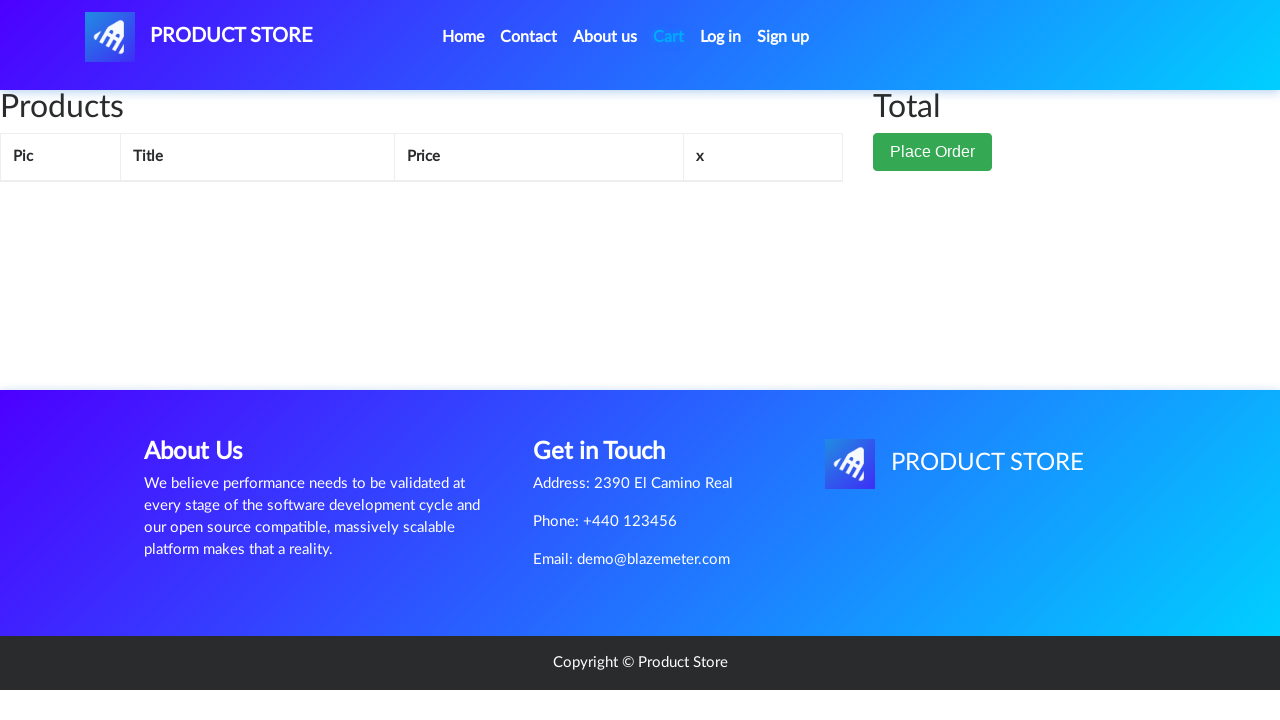

Waited for Place Order button to load in cart
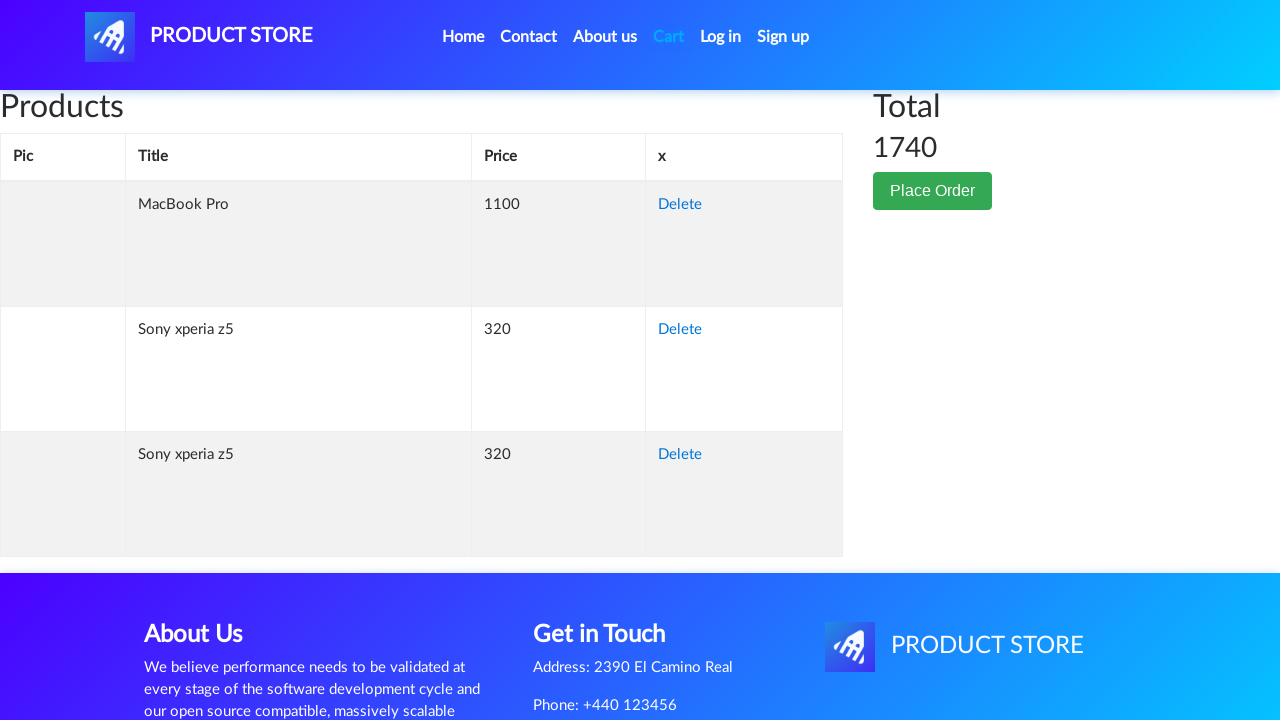

Clicked Place Order button at (933, 191) on xpath=//button[normalize-space()='Place Order']
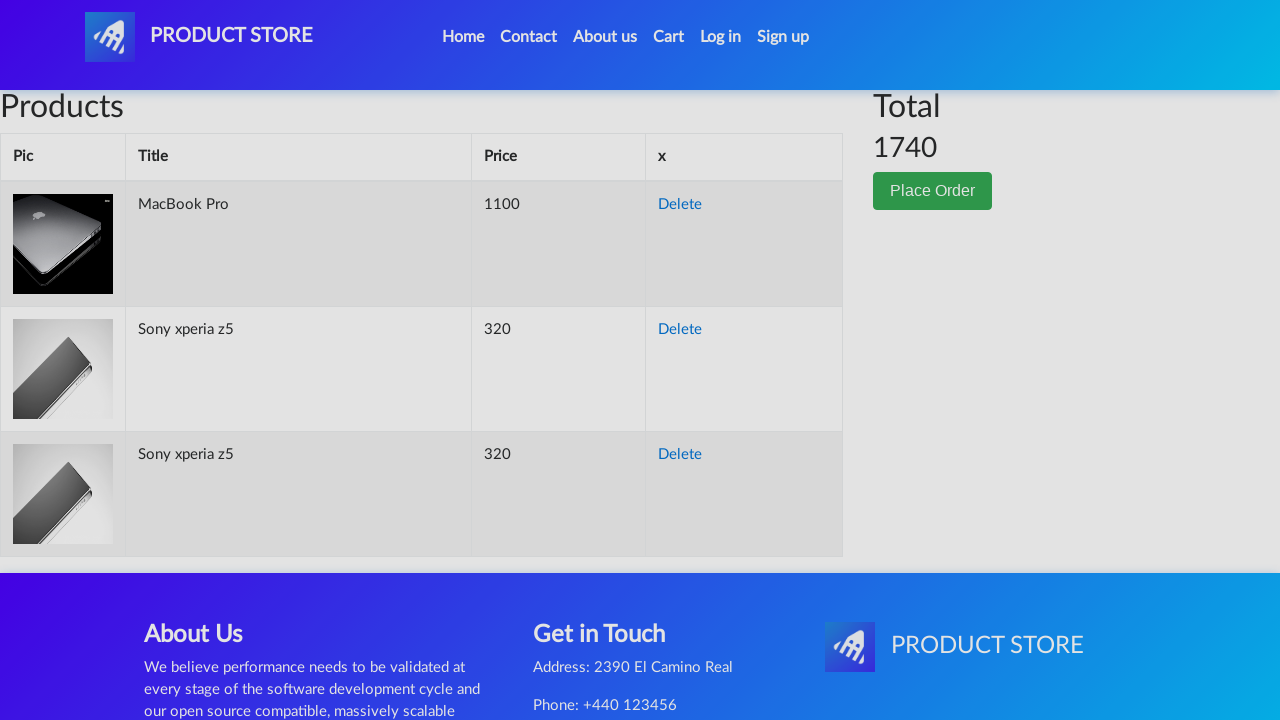

Waited for order form to load
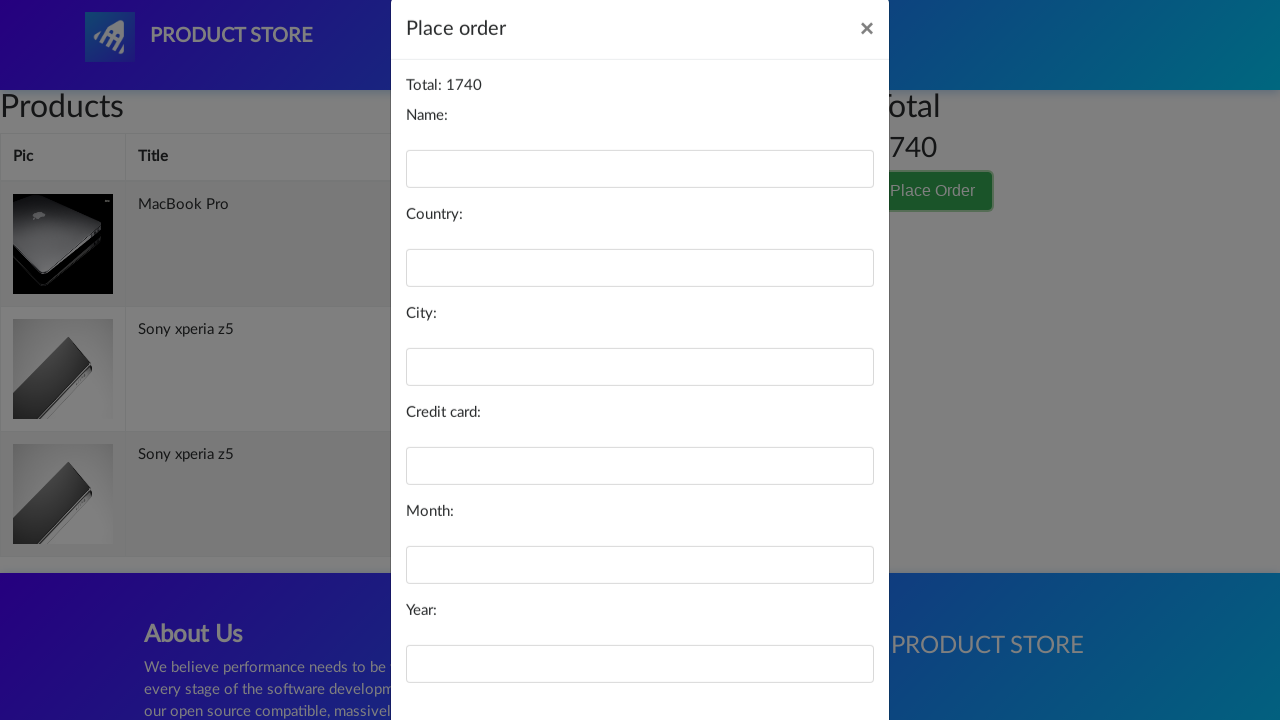

Filled in customer name: Alexandra Thompson on //input[@id='name']
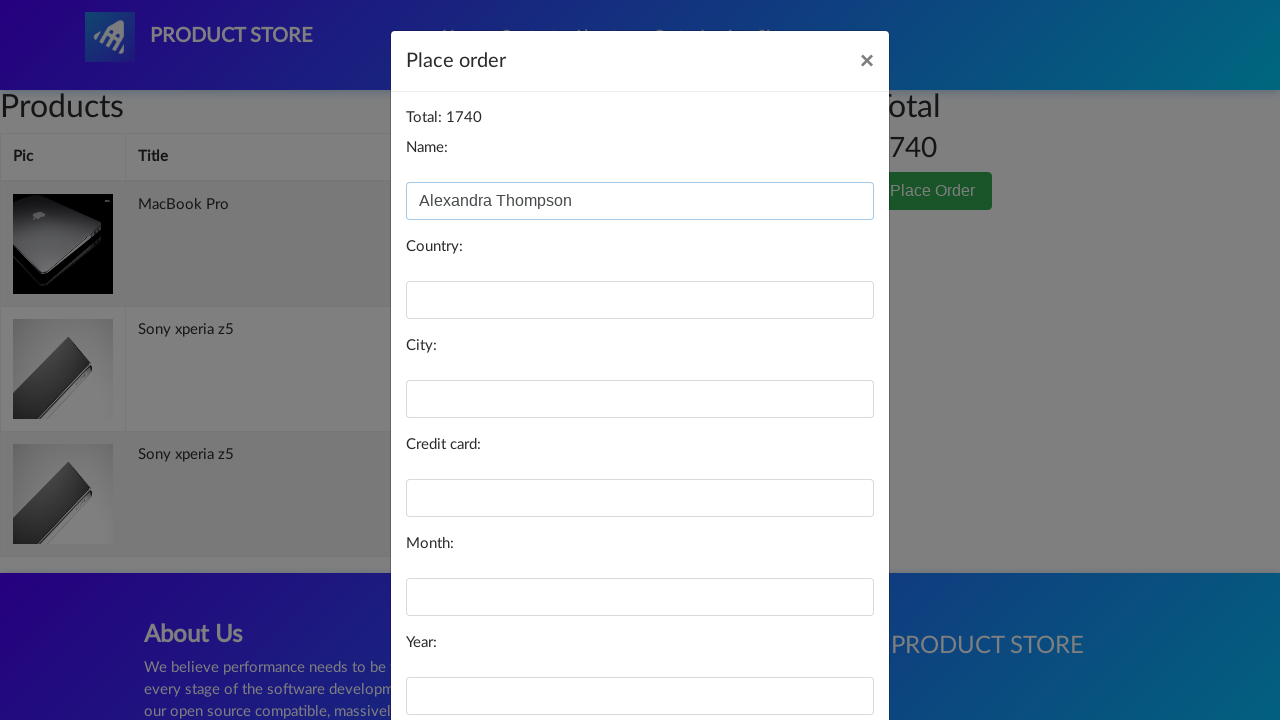

Filled in country: United States on //input[@id='country']
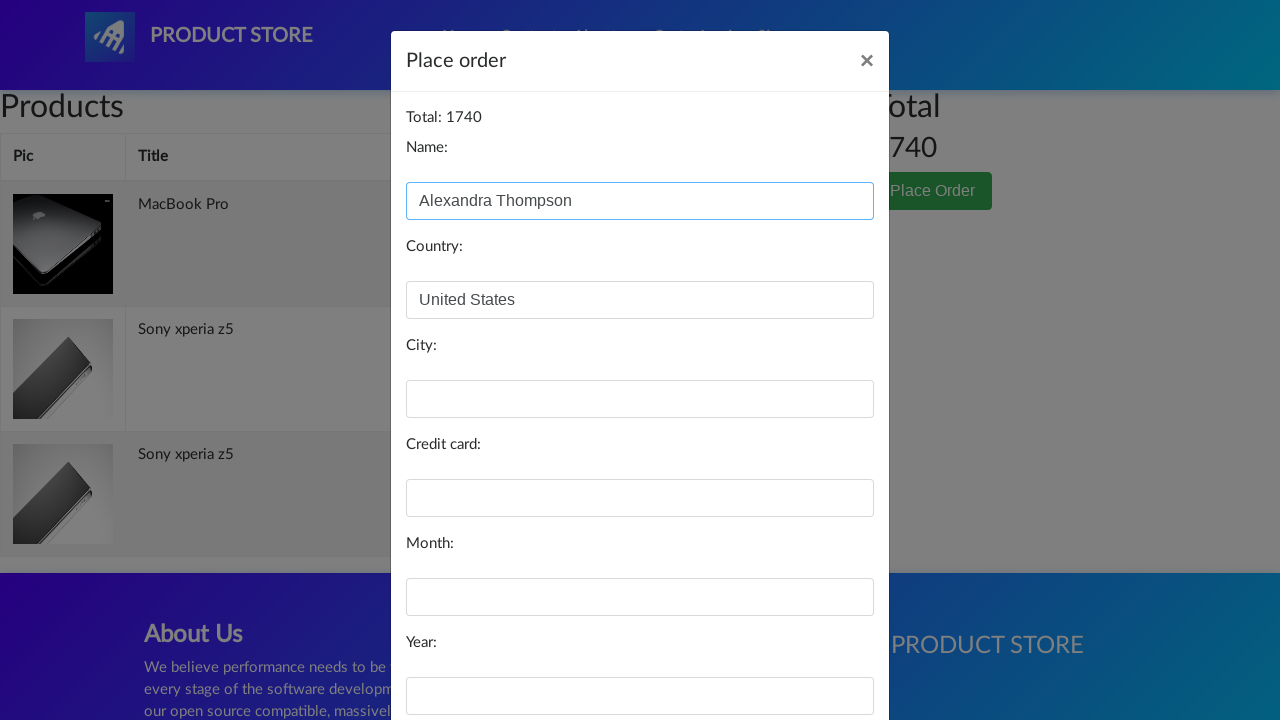

Filled in city: San Francisco on //input[@id='city']
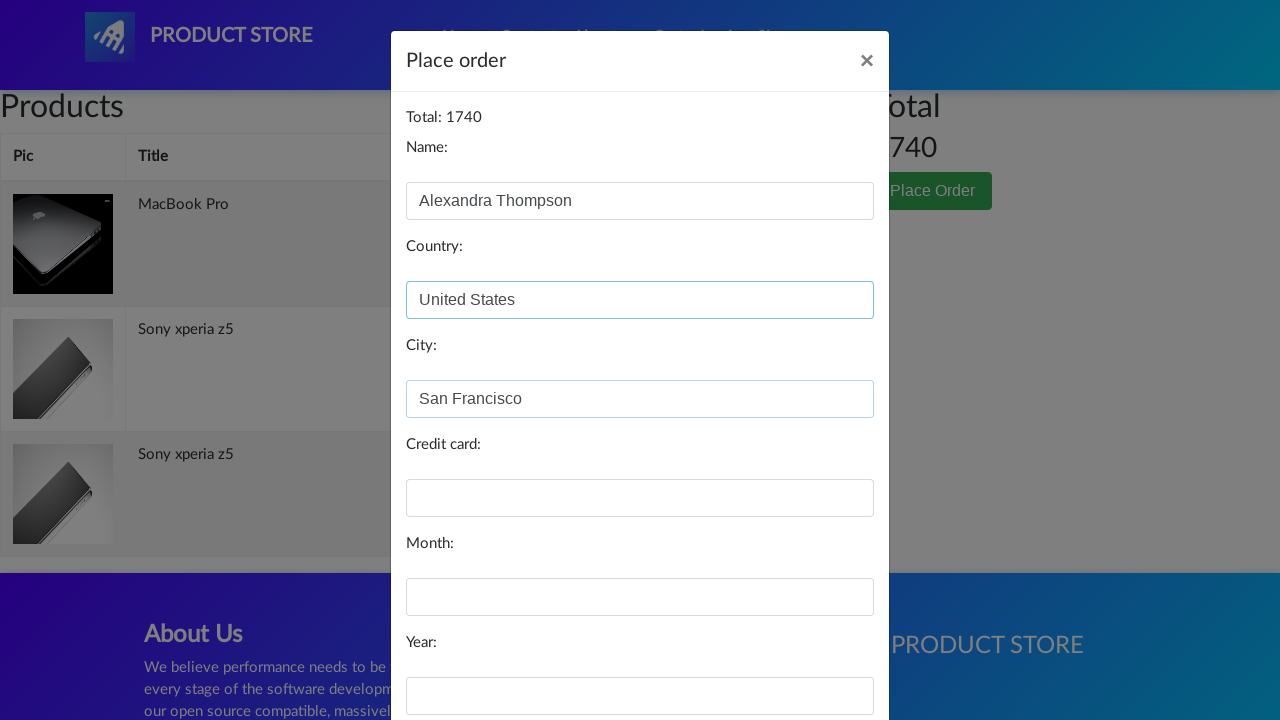

Filled in credit card number: 4532 8761 2345 9087 on //input[@id='card']
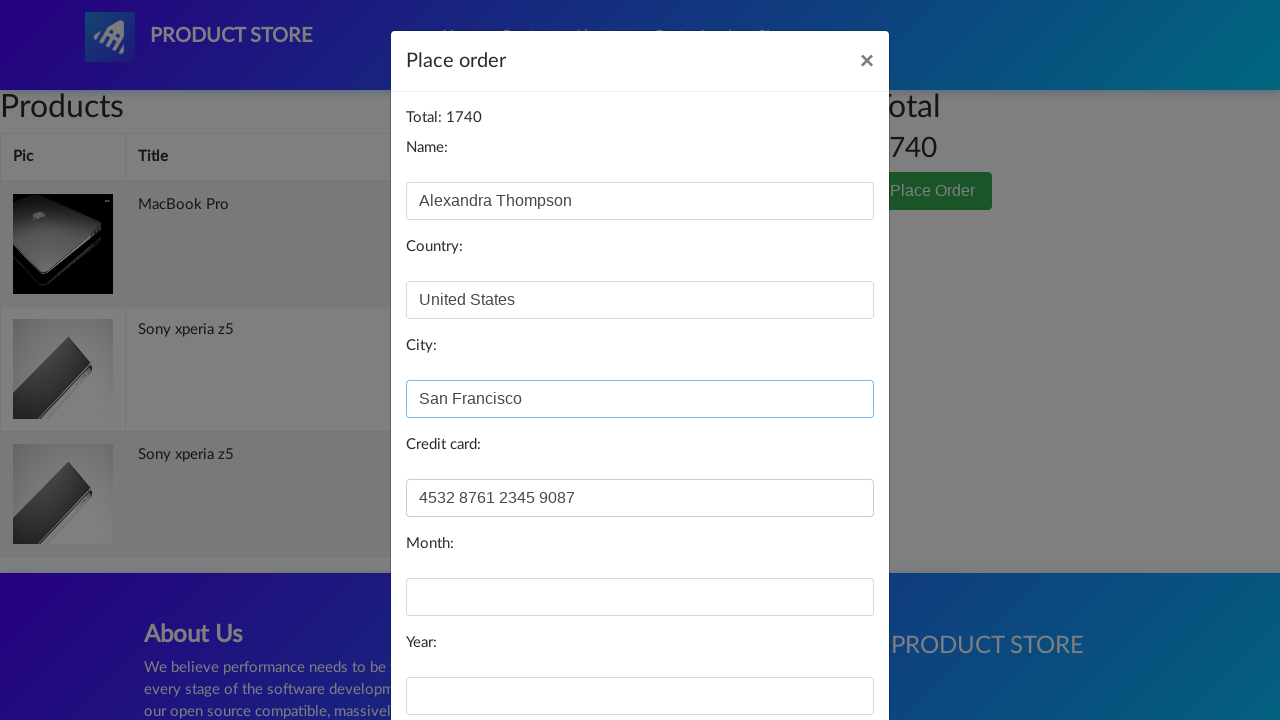

Filled in expiry month: October on //input[@id='month']
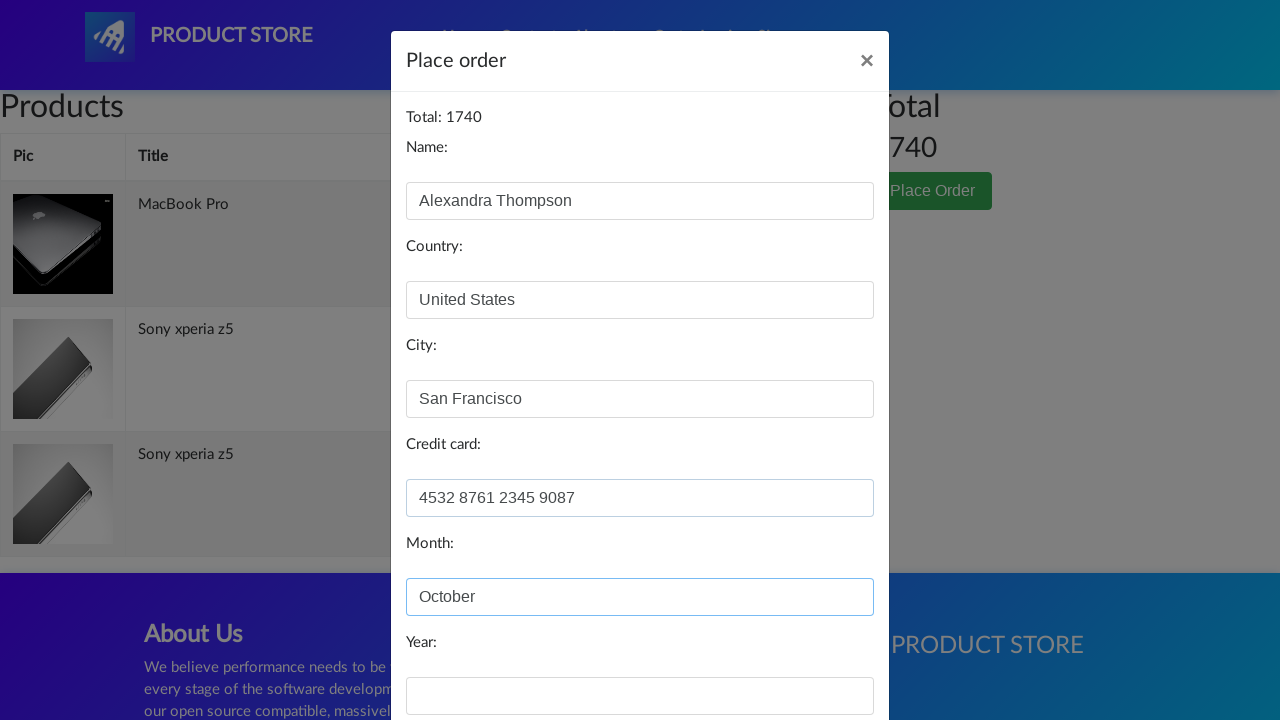

Filled in expiry year: 2026 on //input[@id='year']
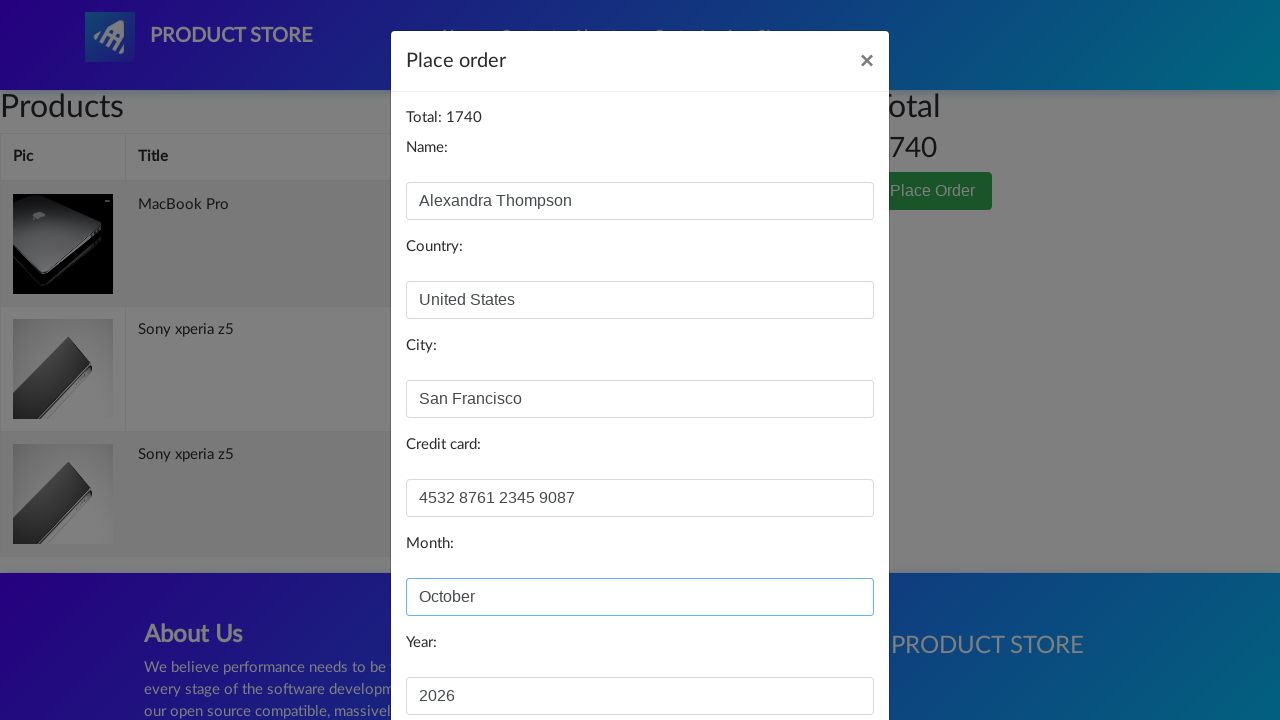

Clicked Purchase button to complete checkout at (823, 655) on xpath=//button[normalize-space()='Purchase']
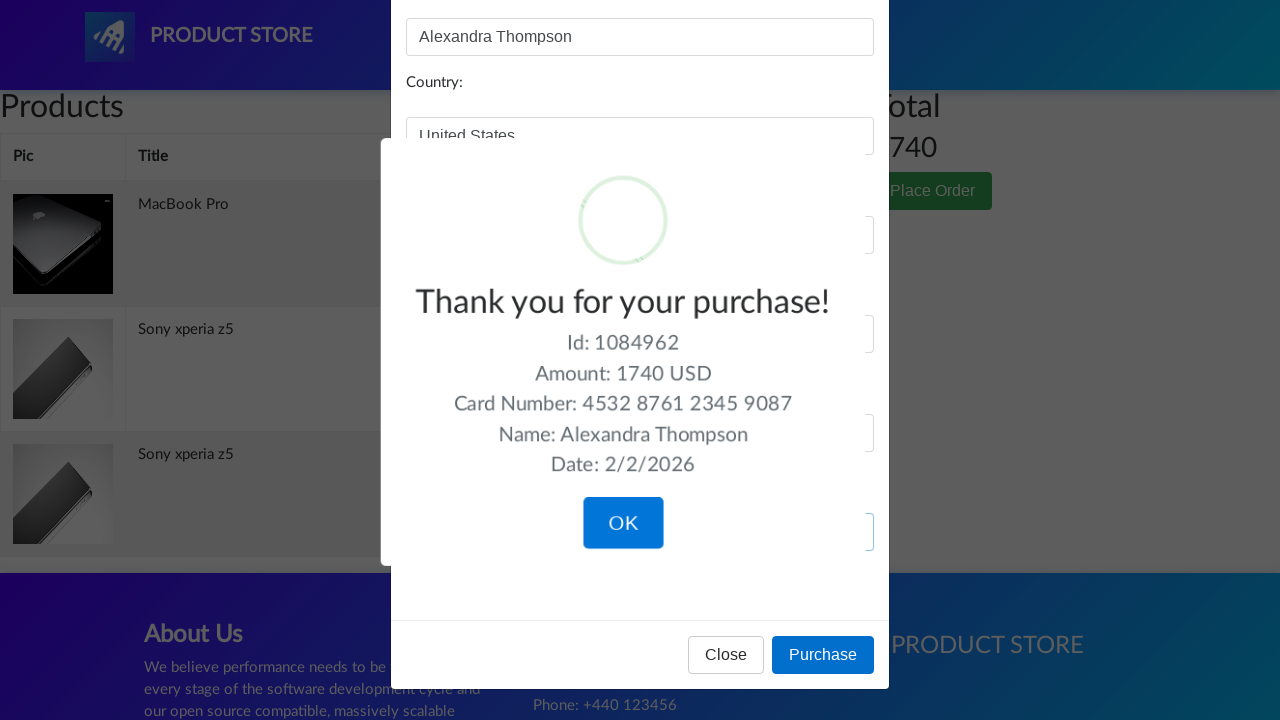

Order confirmation page displayed with 'Thank you for your purchase!' message
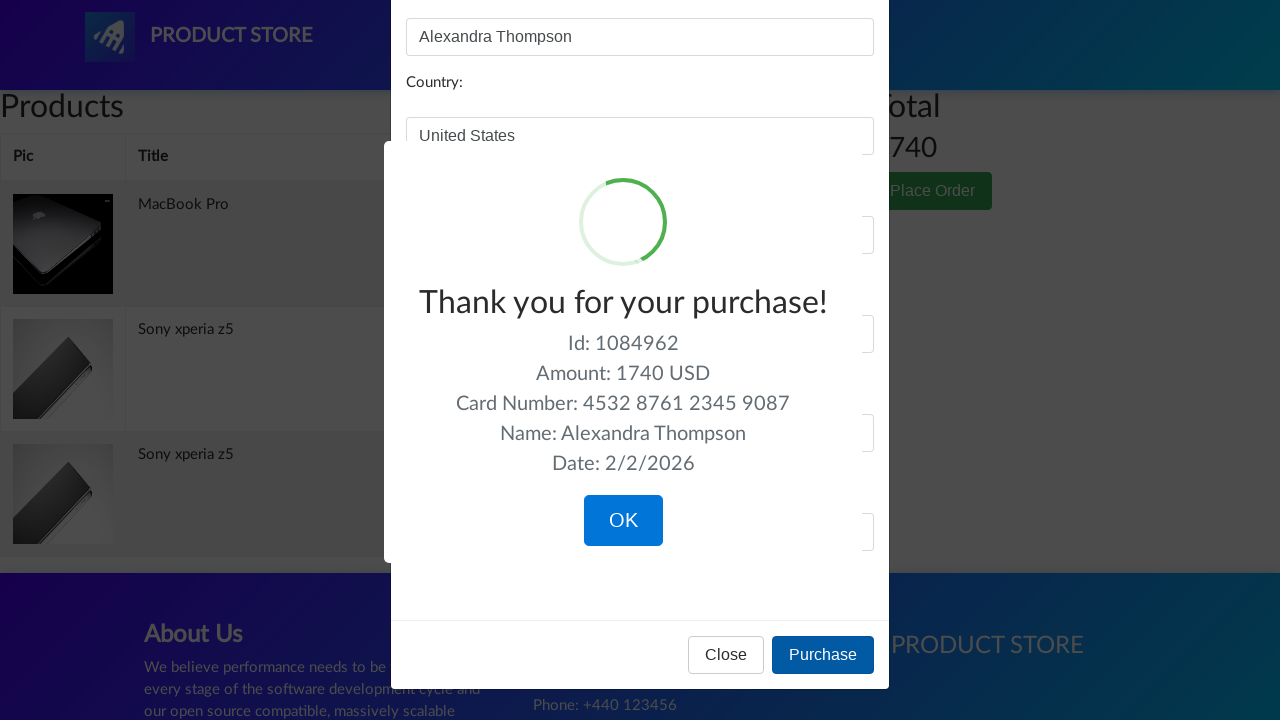

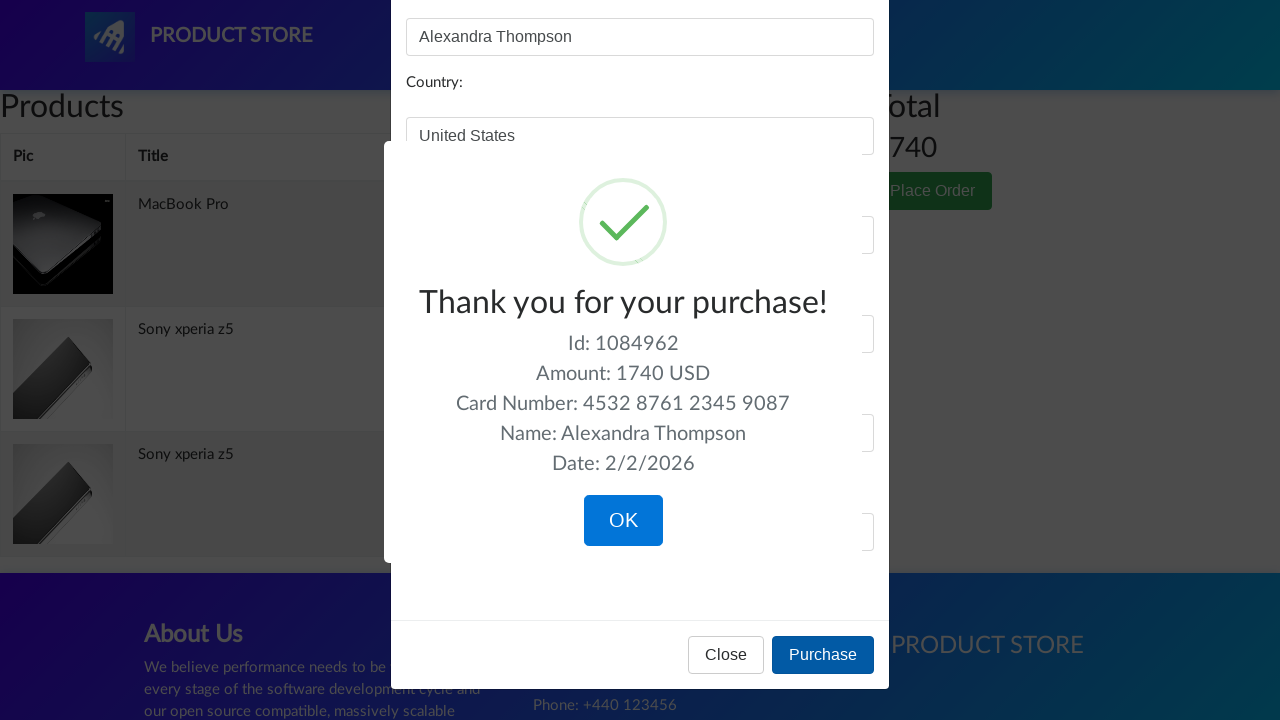